Tests a table on the Automation Practice page by extracting values from the 4th column, calculating their sum, and verifying it matches the displayed total amount

Starting URL: https://rahulshettyacademy.com/AutomationPractice/

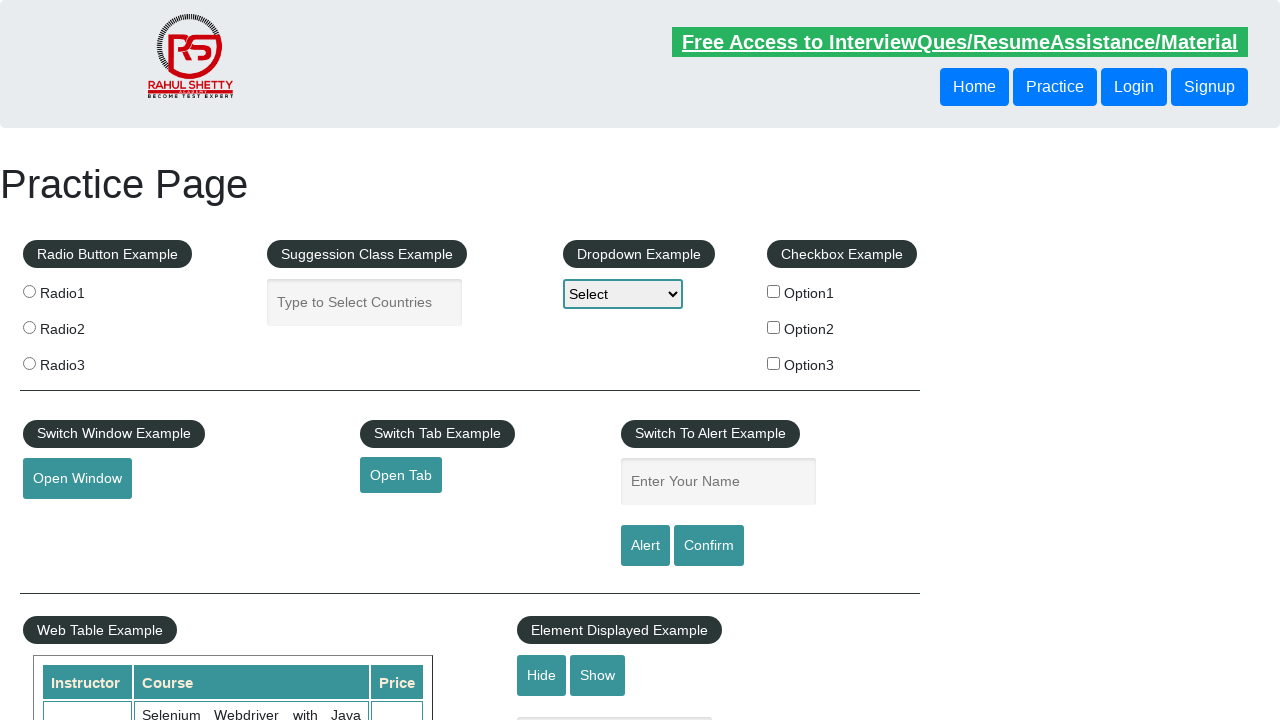

Table loaded on Automation Practice page
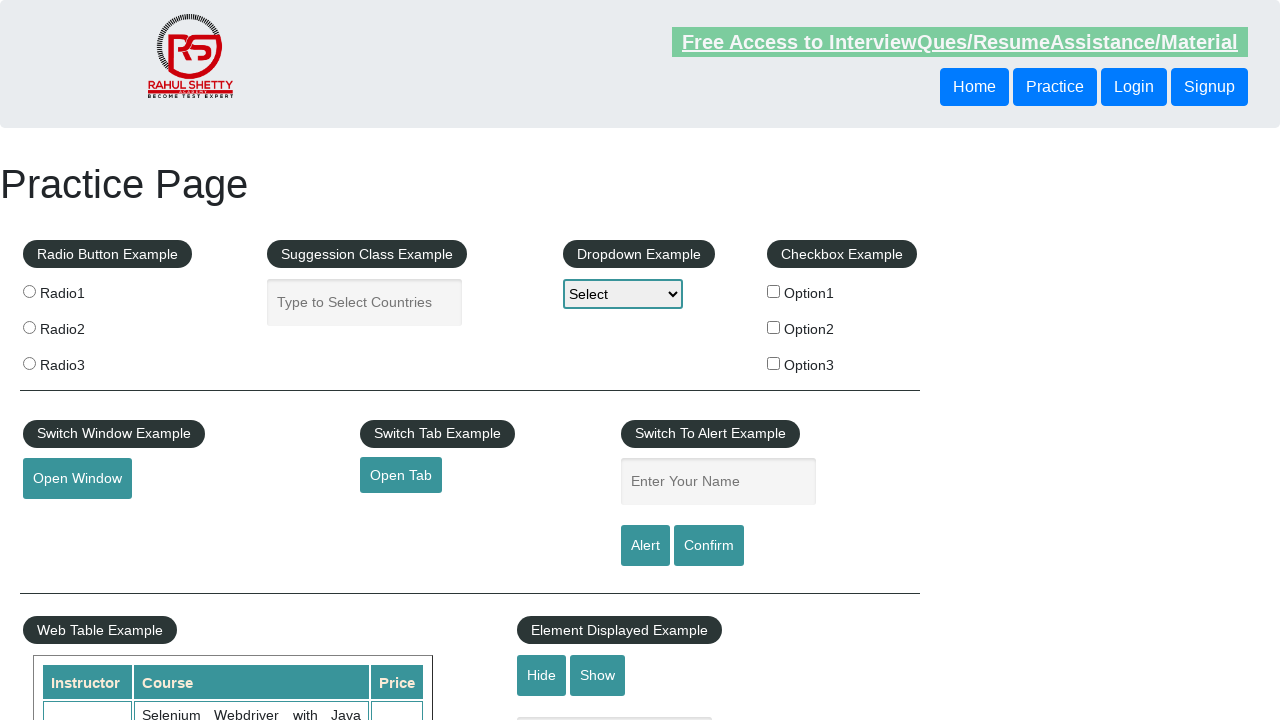

Retrieved all values from 4th column of table
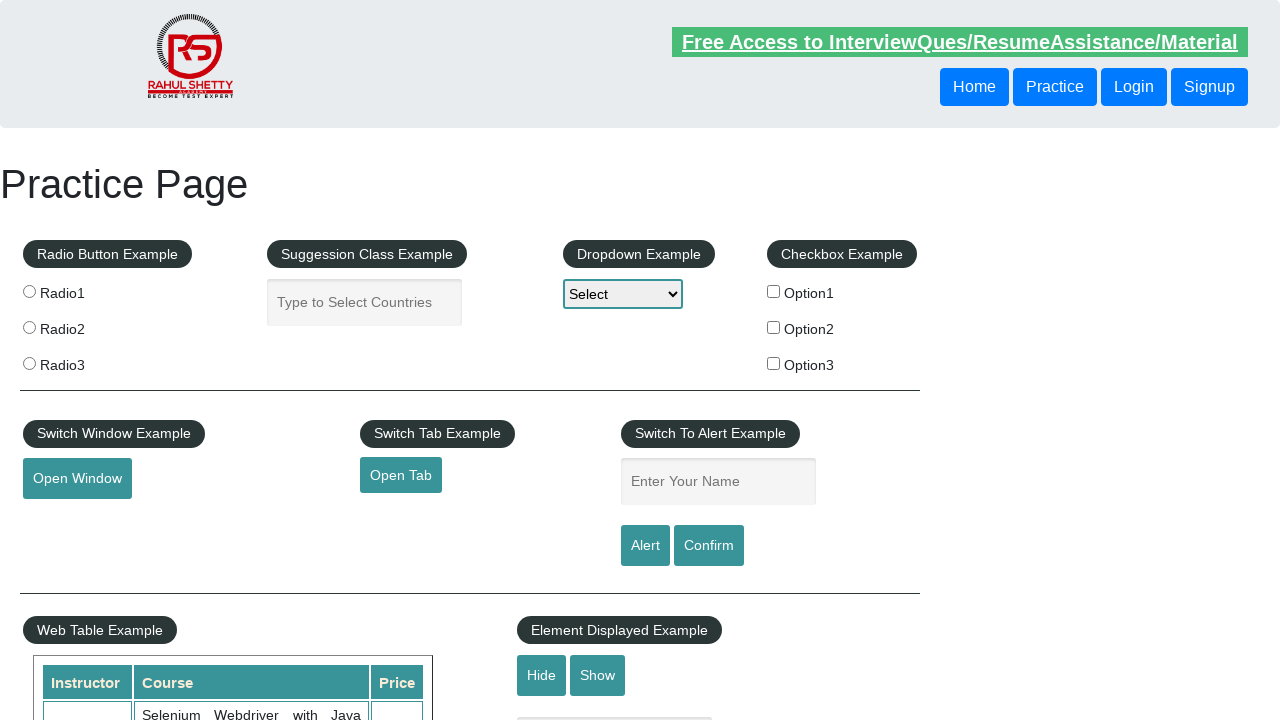

Calculated sum of 4th column values: 296
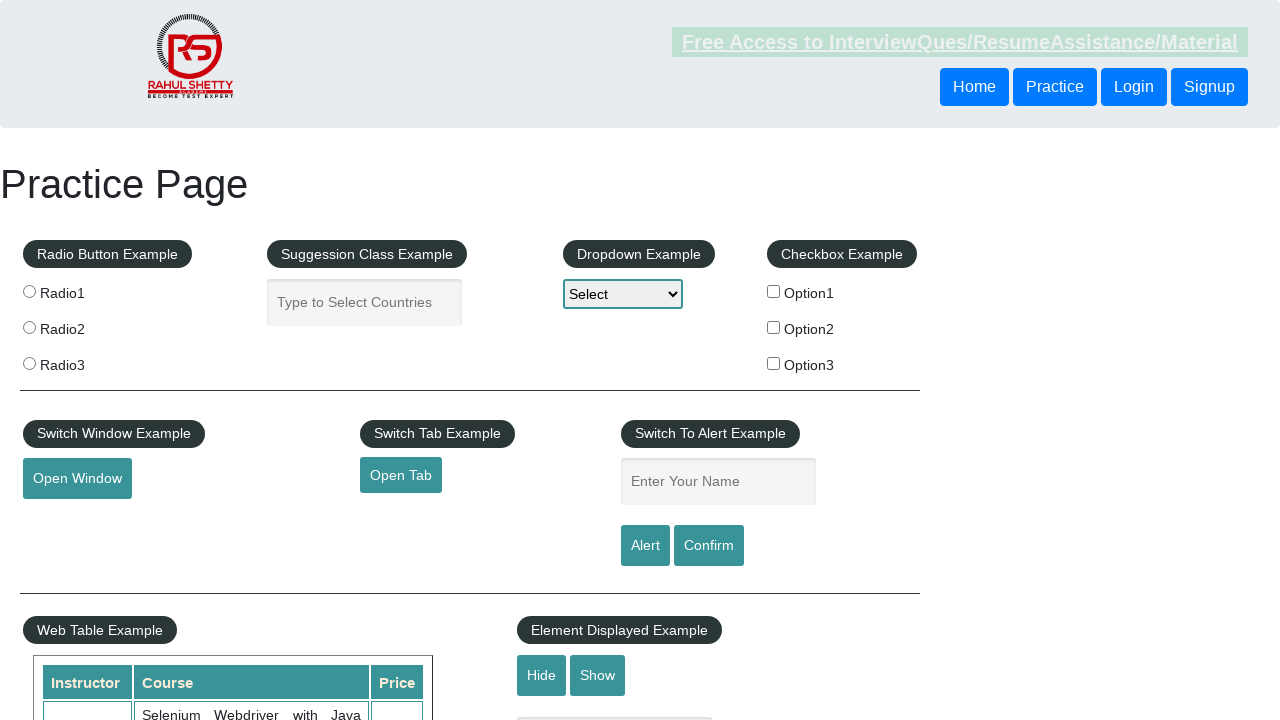

Retrieved displayed total amount text
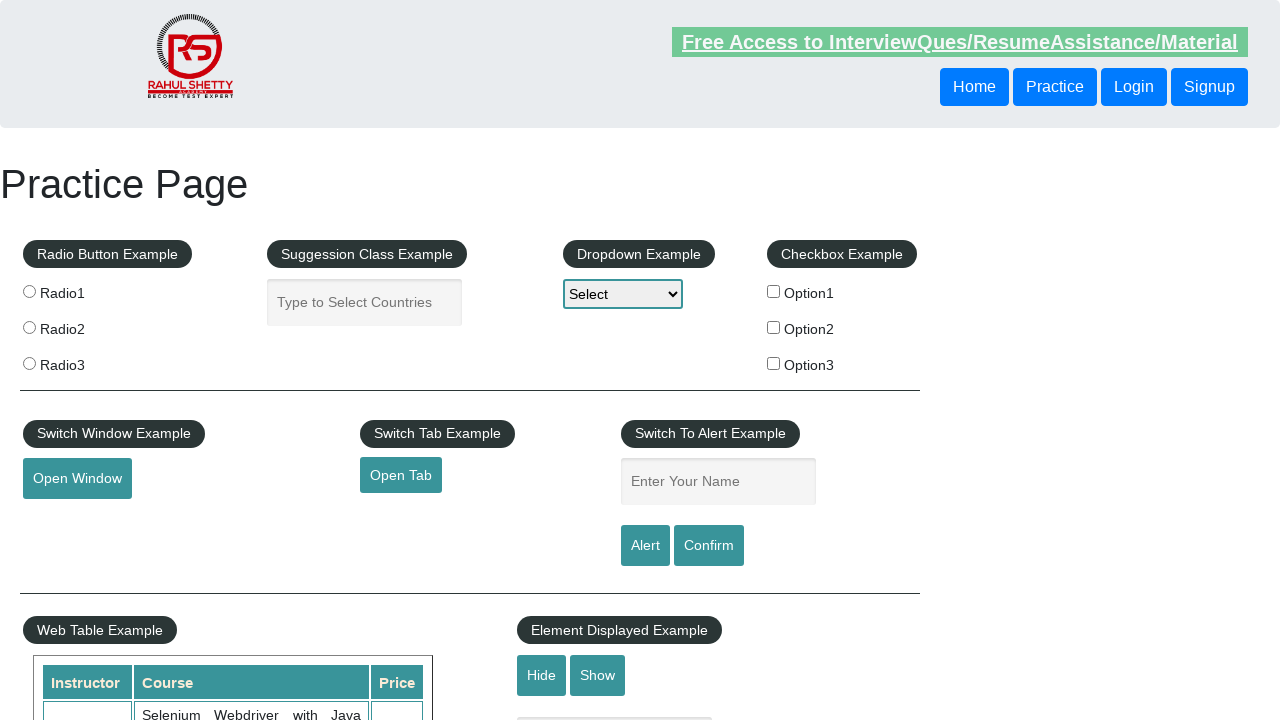

Parsed total amount from text: 296
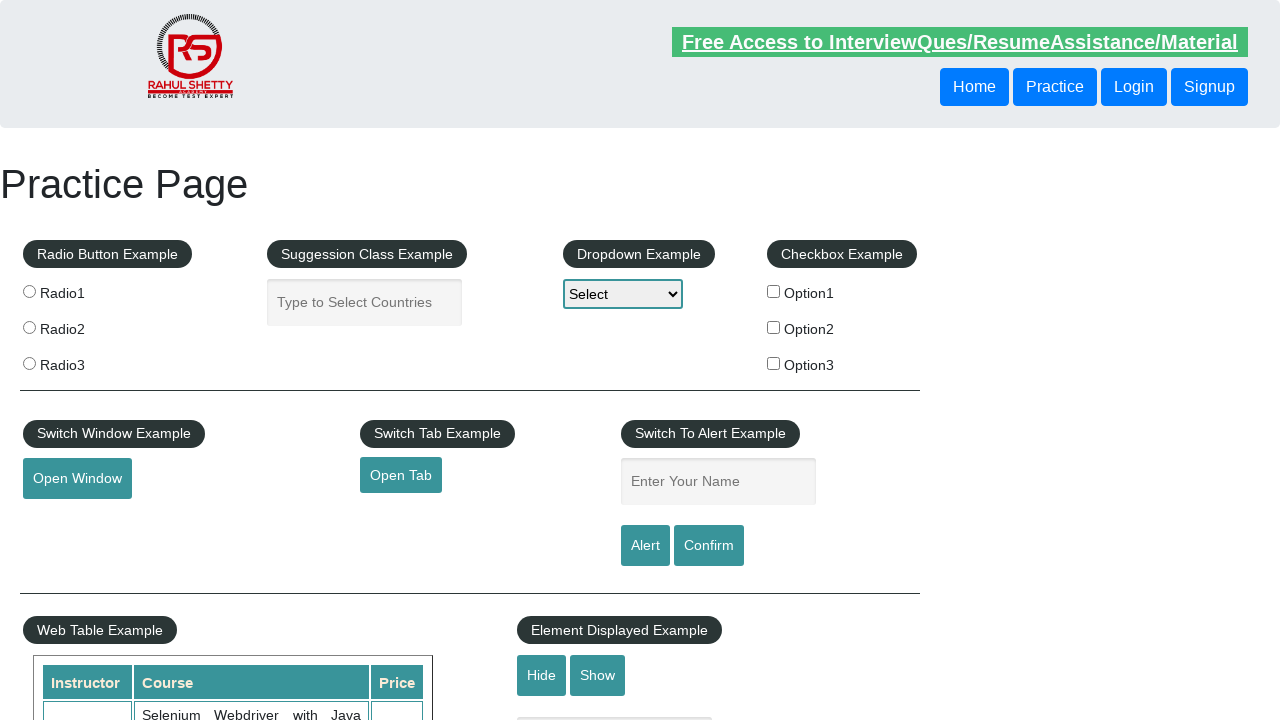

Verified calculated sum (296) matches displayed total (296)
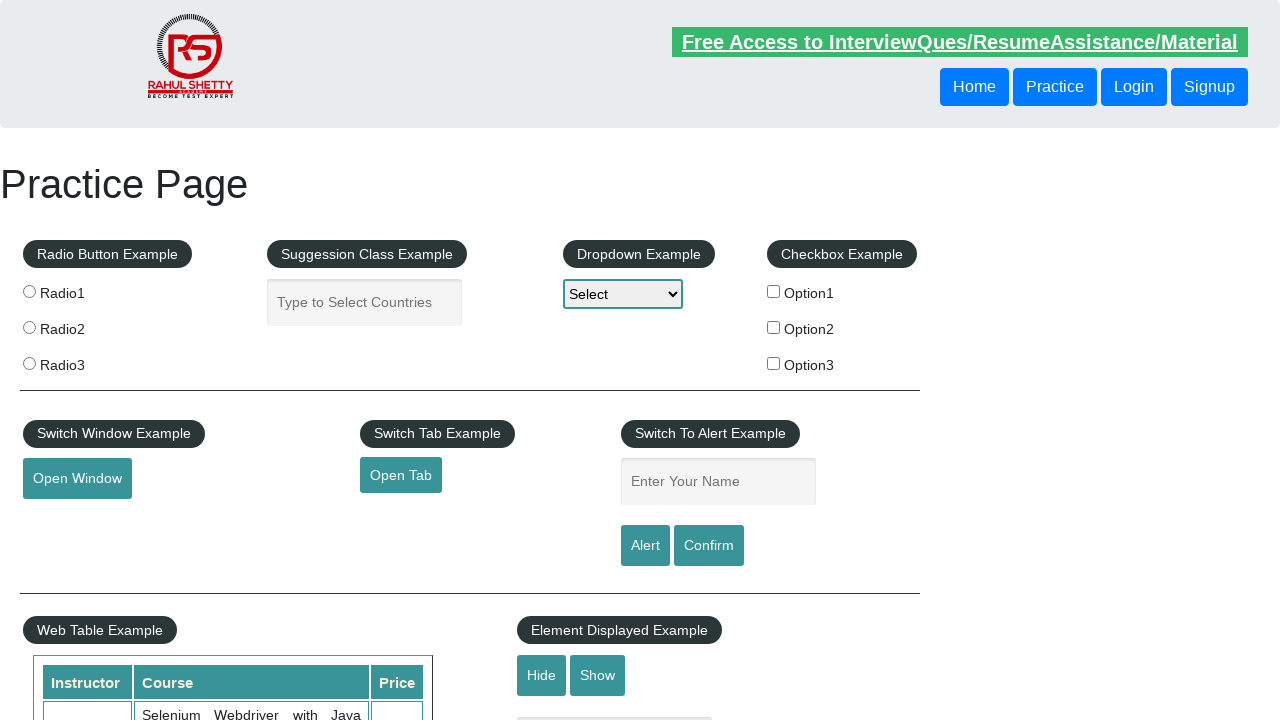

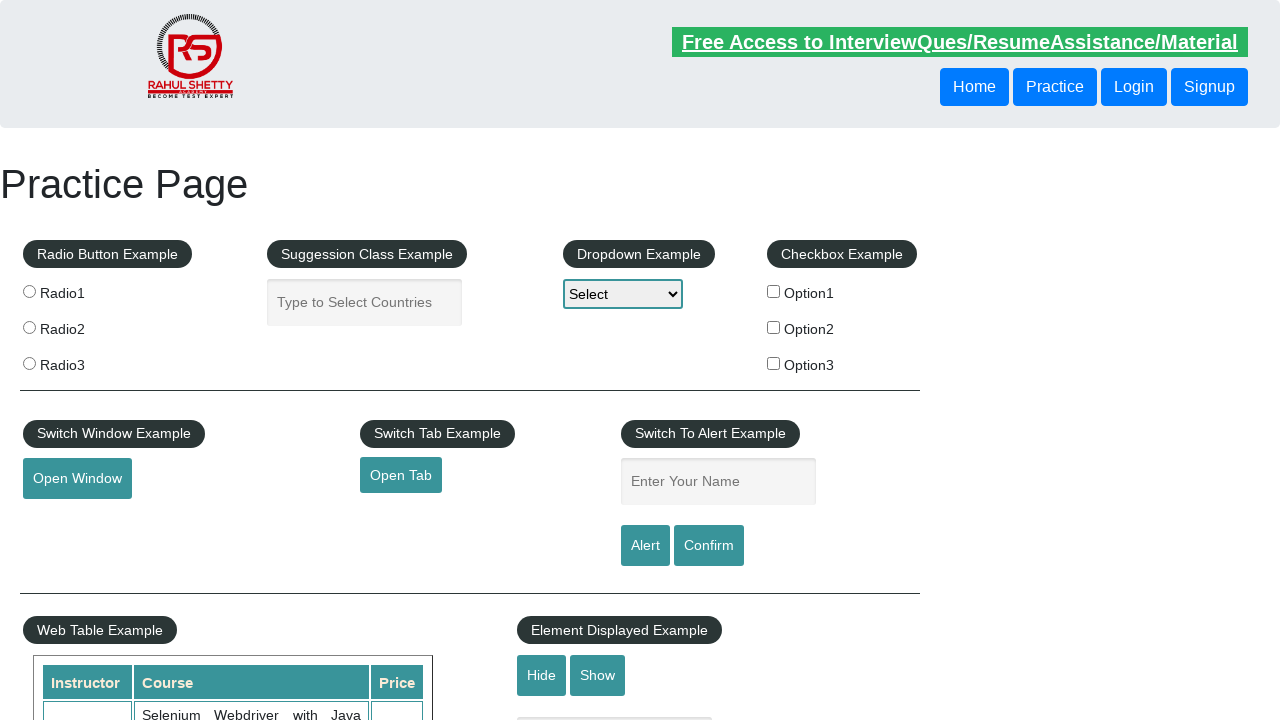